Tests right-click functionality by performing a context click on a designated element and verifying that a context menu appears.

Starting URL: https://www.softwaretestingmentor.com/automation-practice-page-right-click-demo/

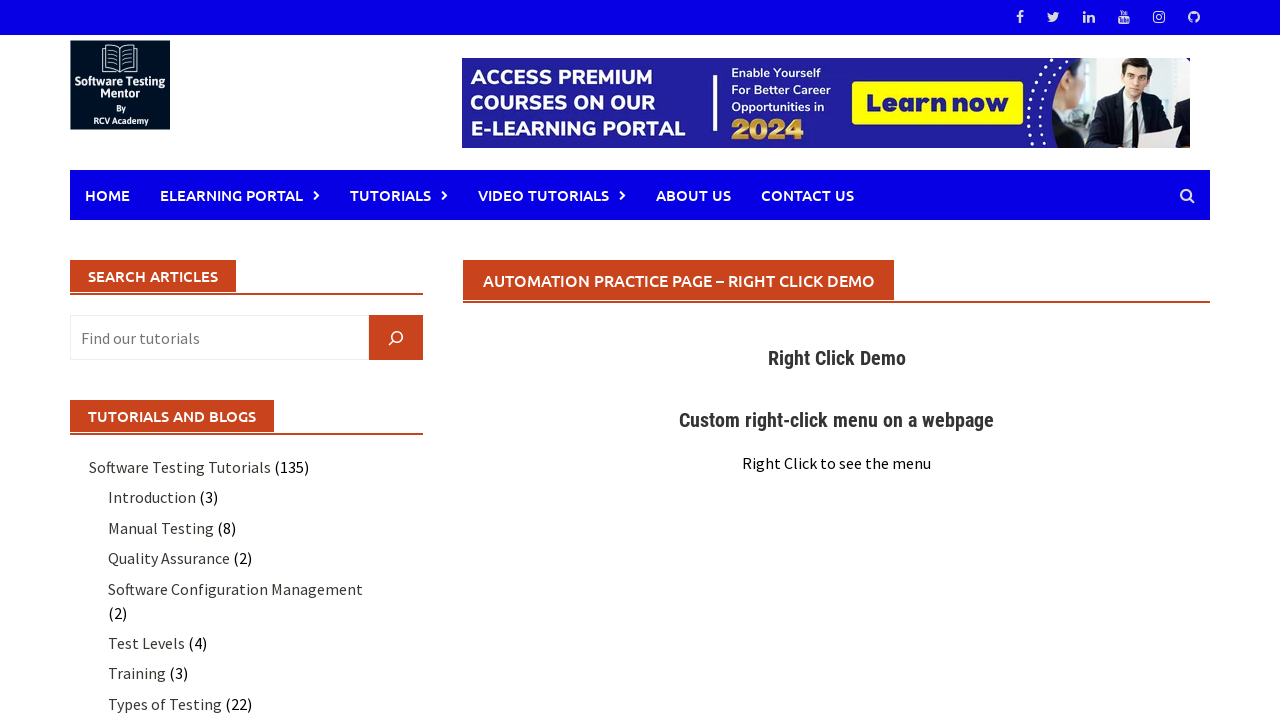

Performed right-click on the designated element at (837, 436) on .awaken-content-float
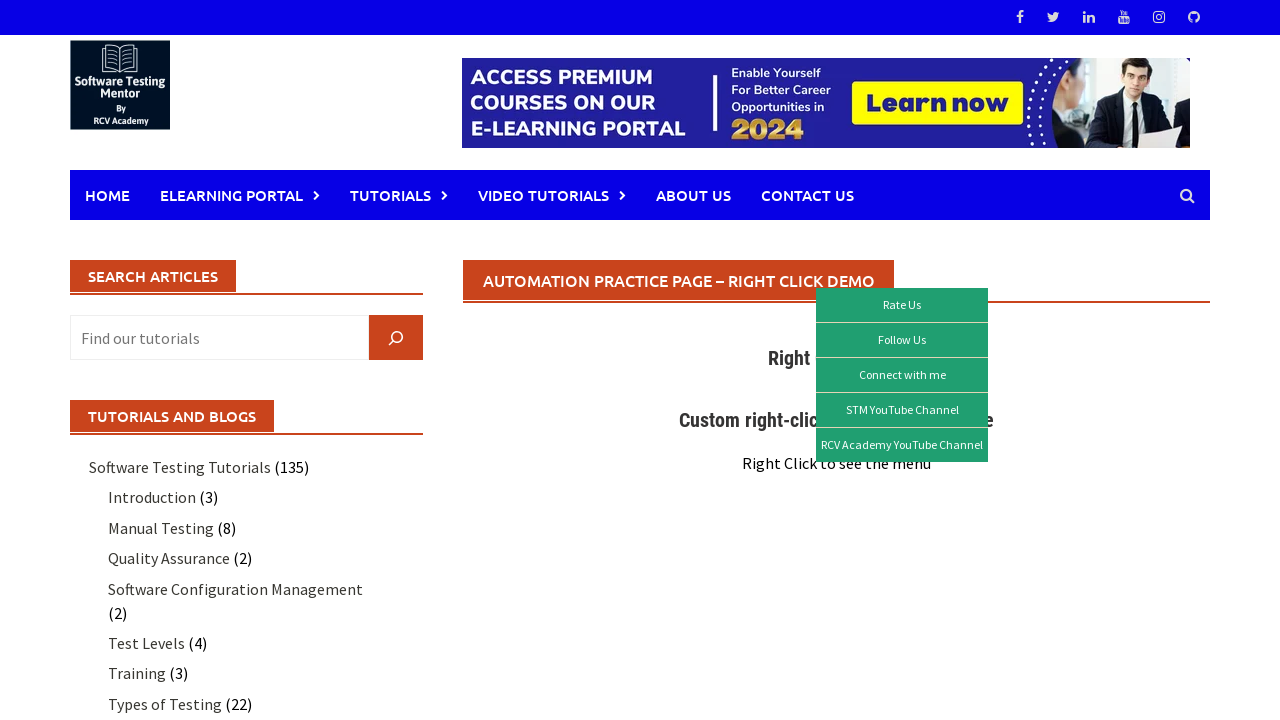

Context menu appeared and is visible
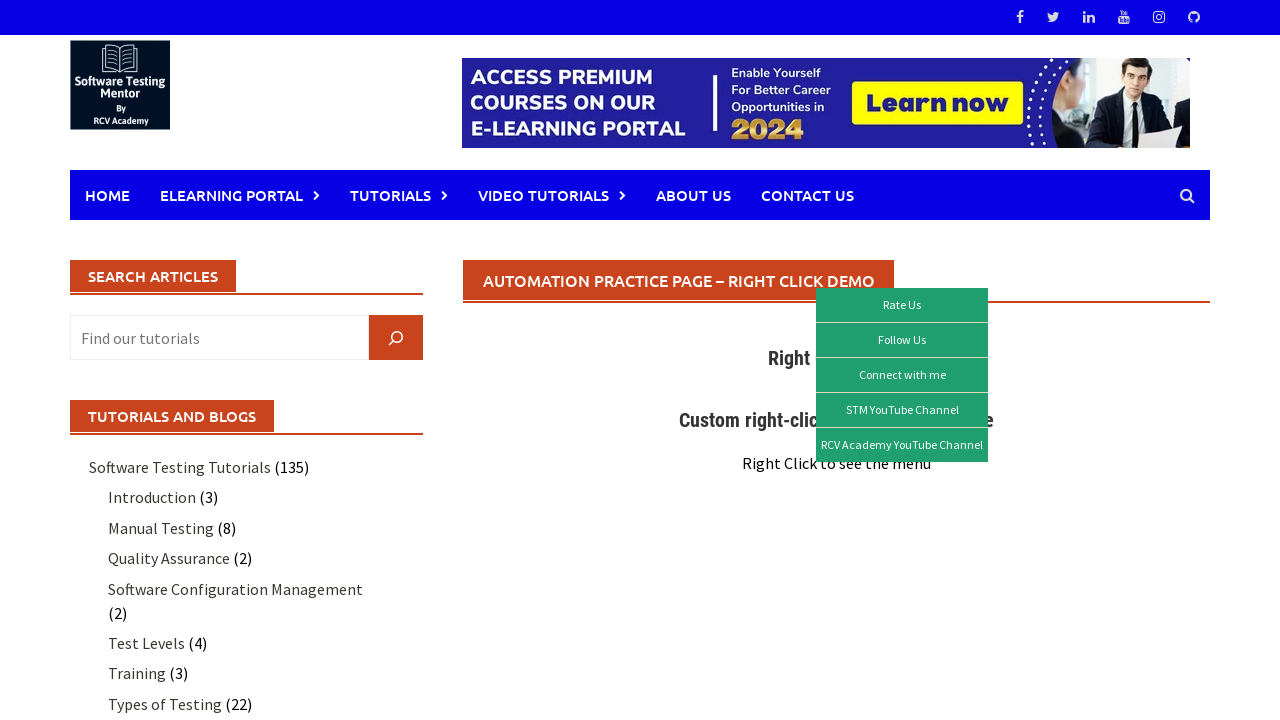

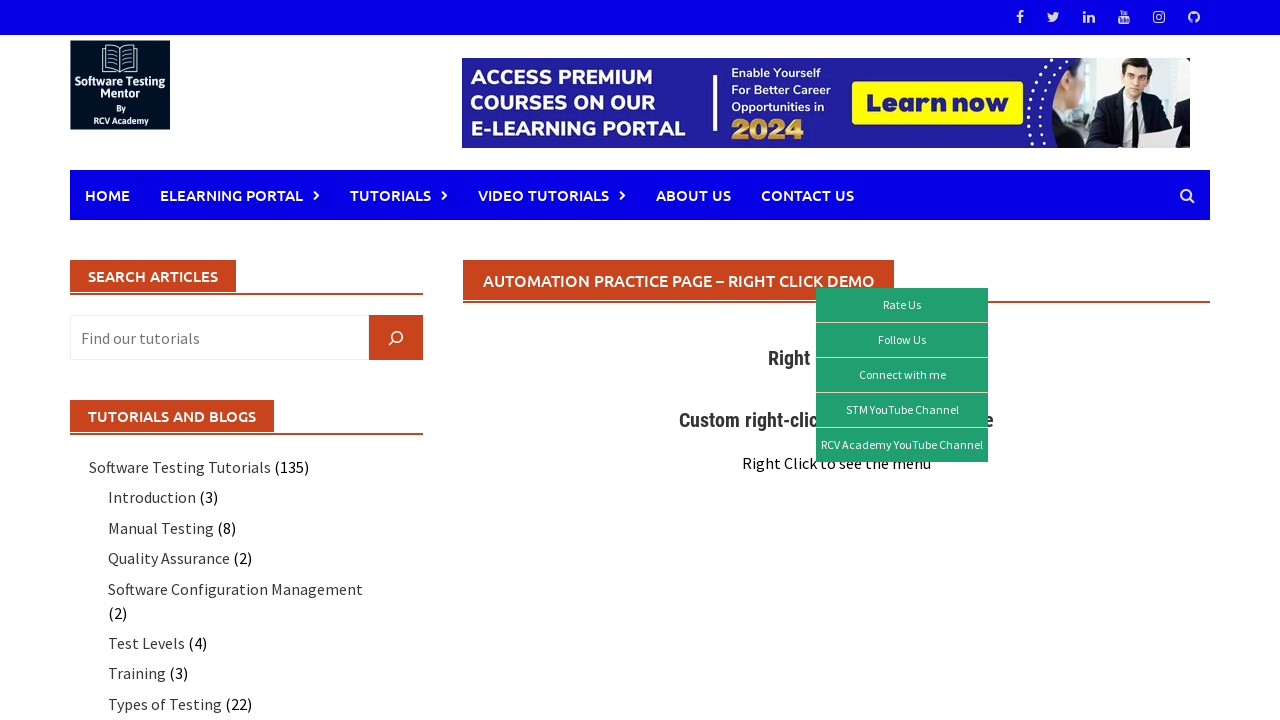